Tests the stock search functionality on Avanza by clicking the search button, entering a stock name, submitting the search, and navigating to the stock details page.

Starting URL: https://www.avanza.se/start

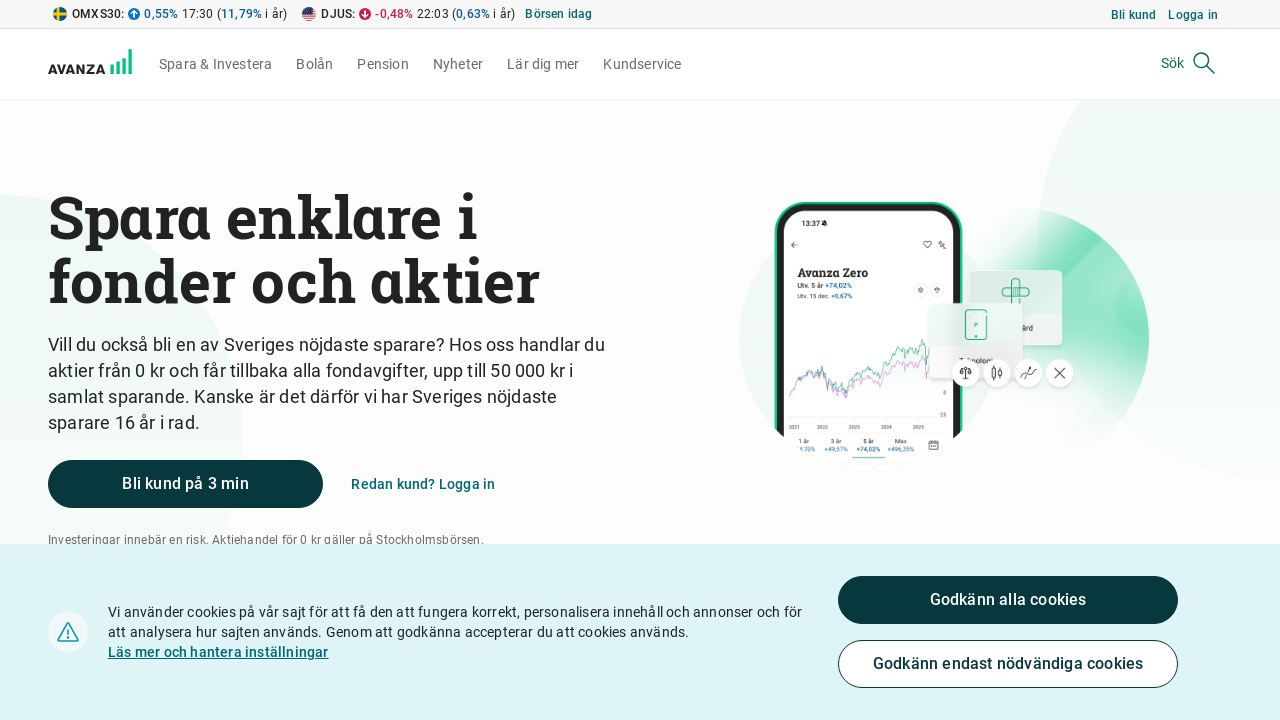

Clicked the search button to open search functionality at (1190, 63) on button[data-e2e="menuSearchButton"]
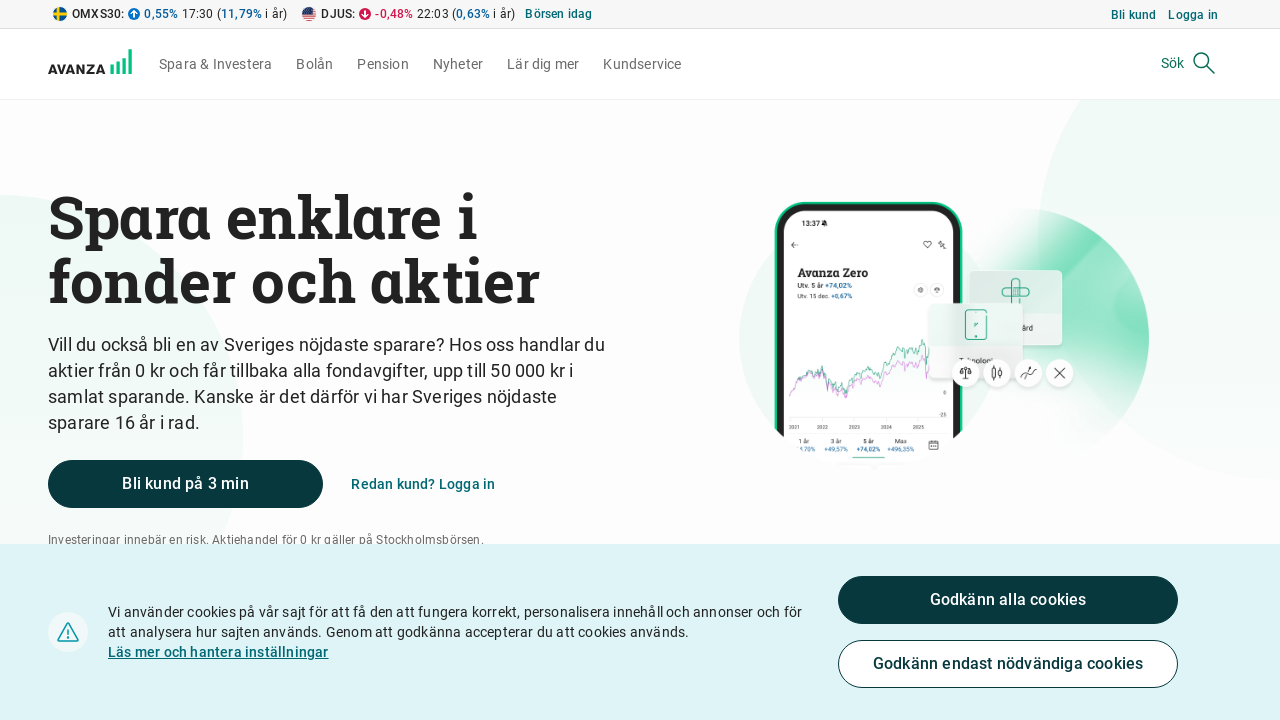

Search input field appeared
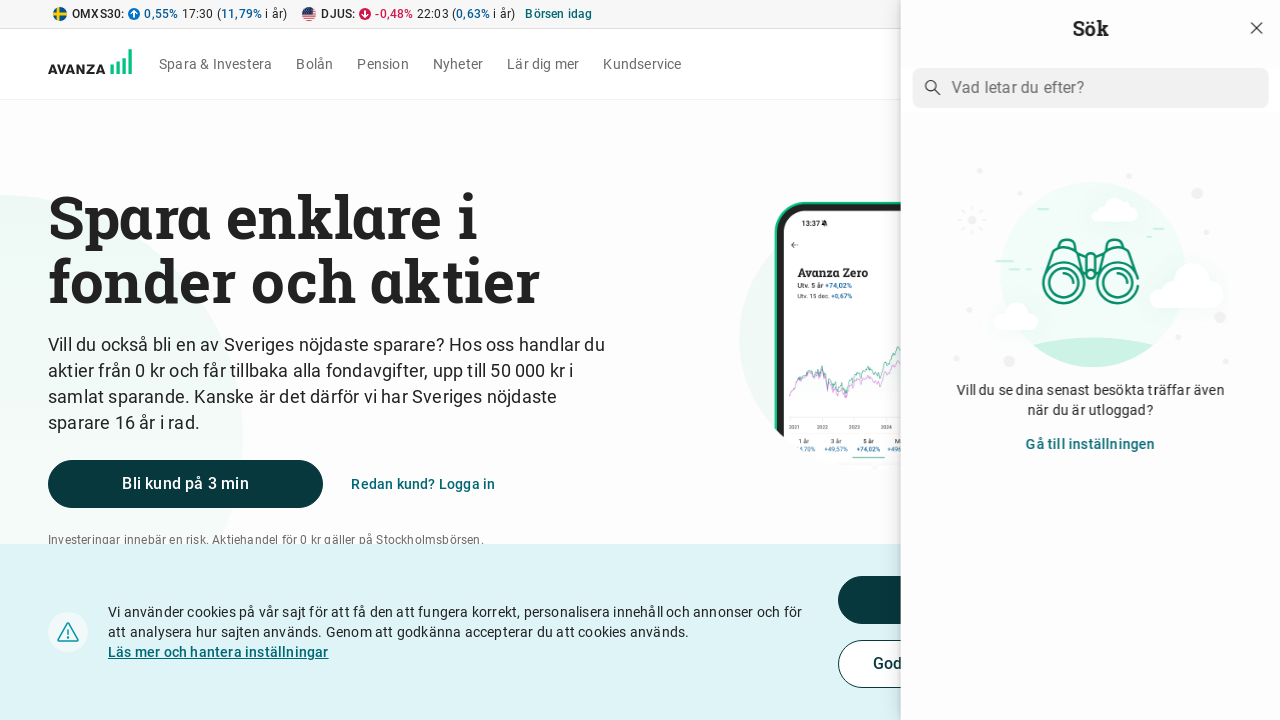

Filled search input with 'Volvo' on input[data-e2e="search-query"]
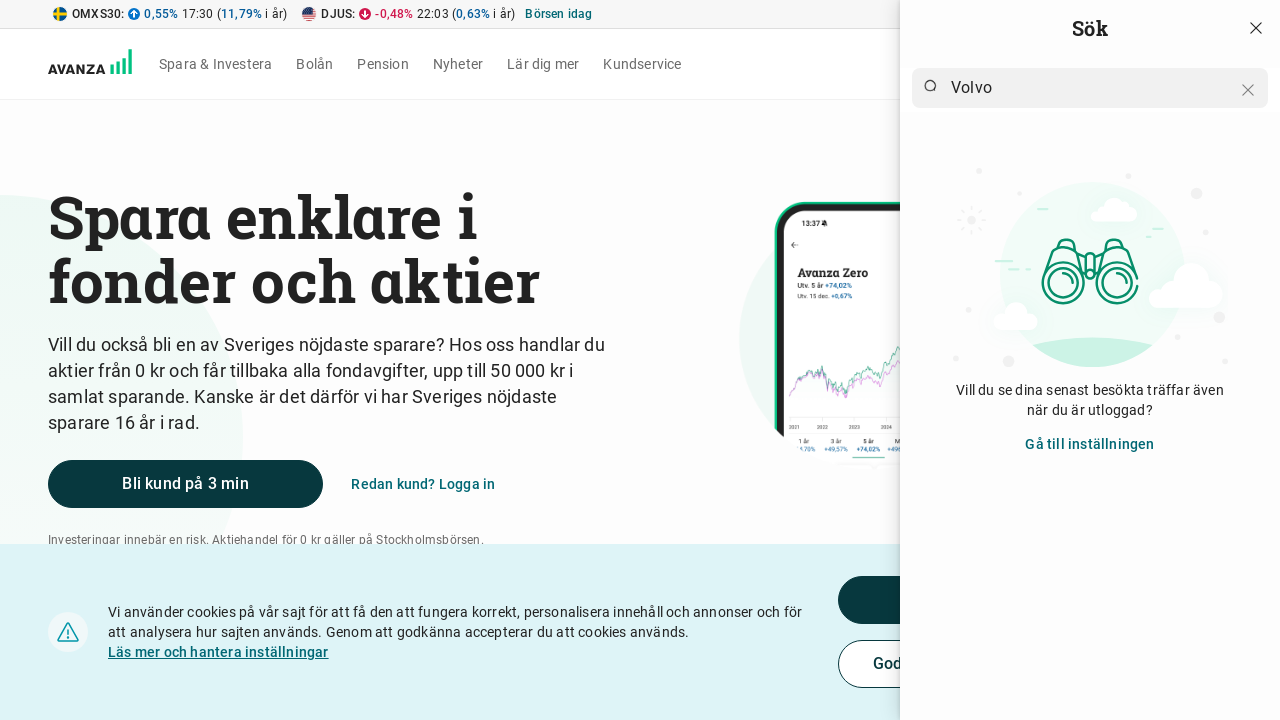

Pressed Enter to submit the search on input[data-e2e="search-query"]
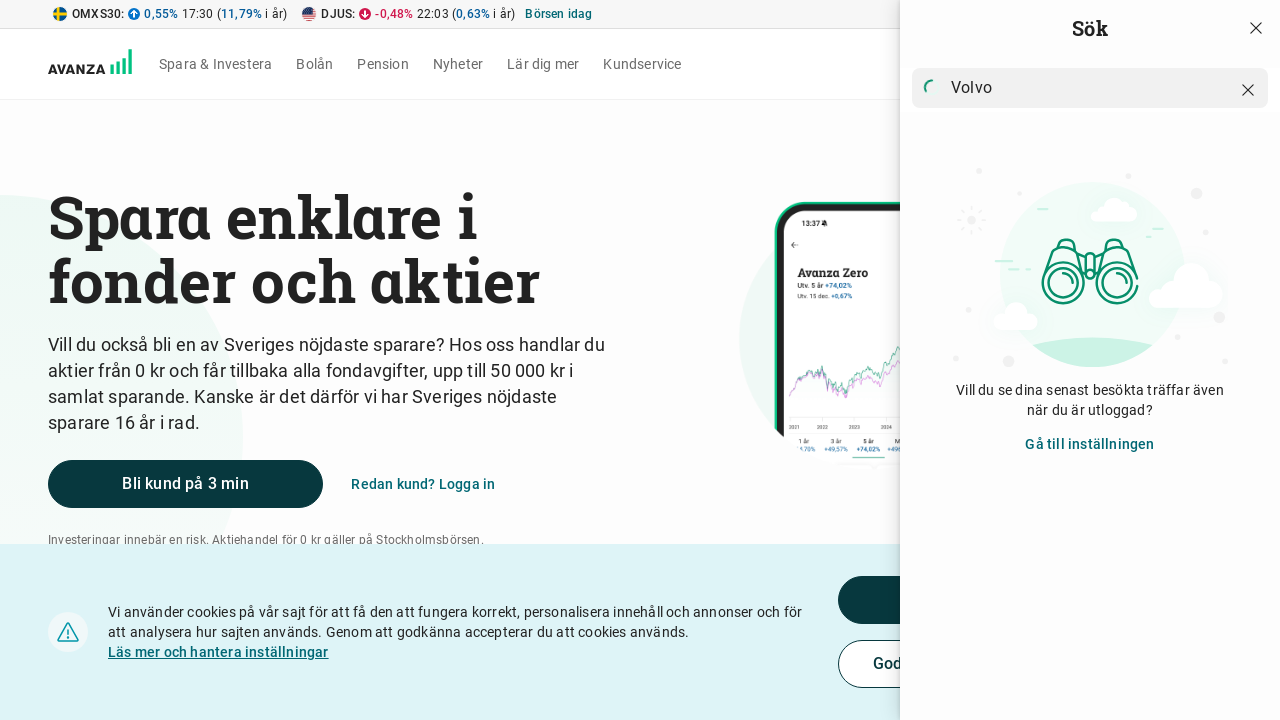

Search results loaded on the page
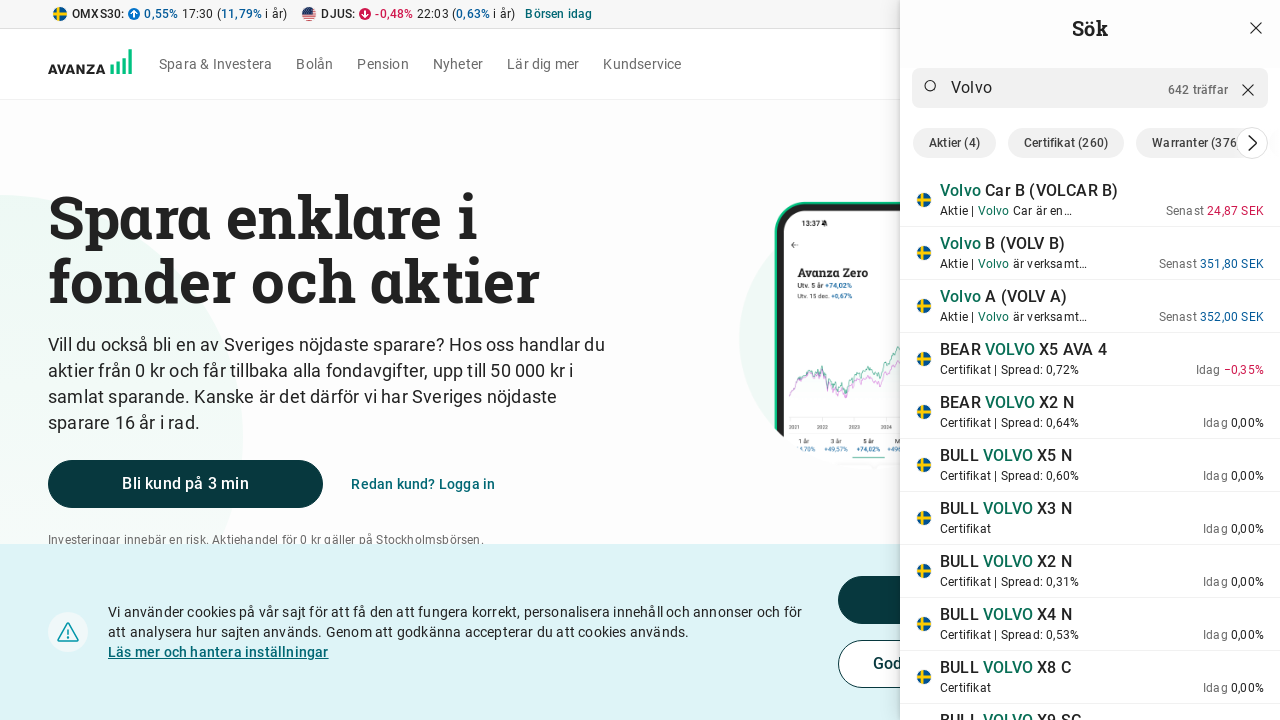

Clicked on the first search result at (1102, 200) on div.item-text.ng-star-inserted
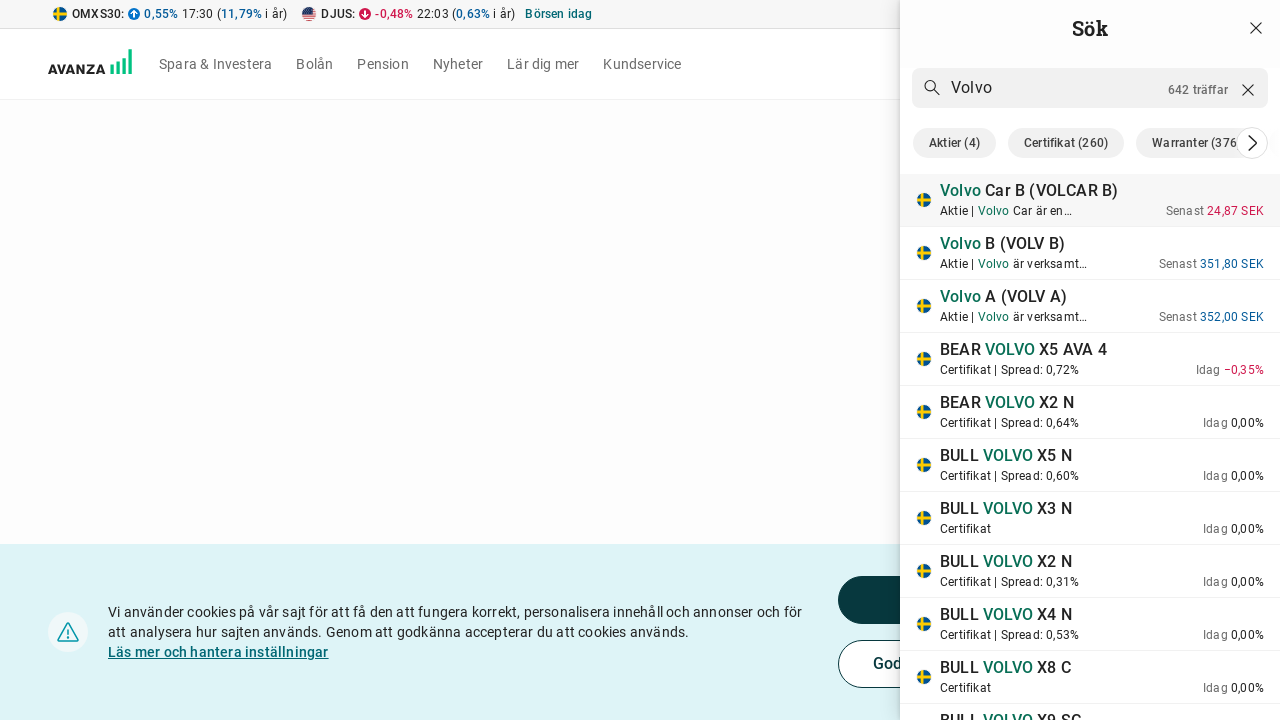

Stock details page loaded successfully
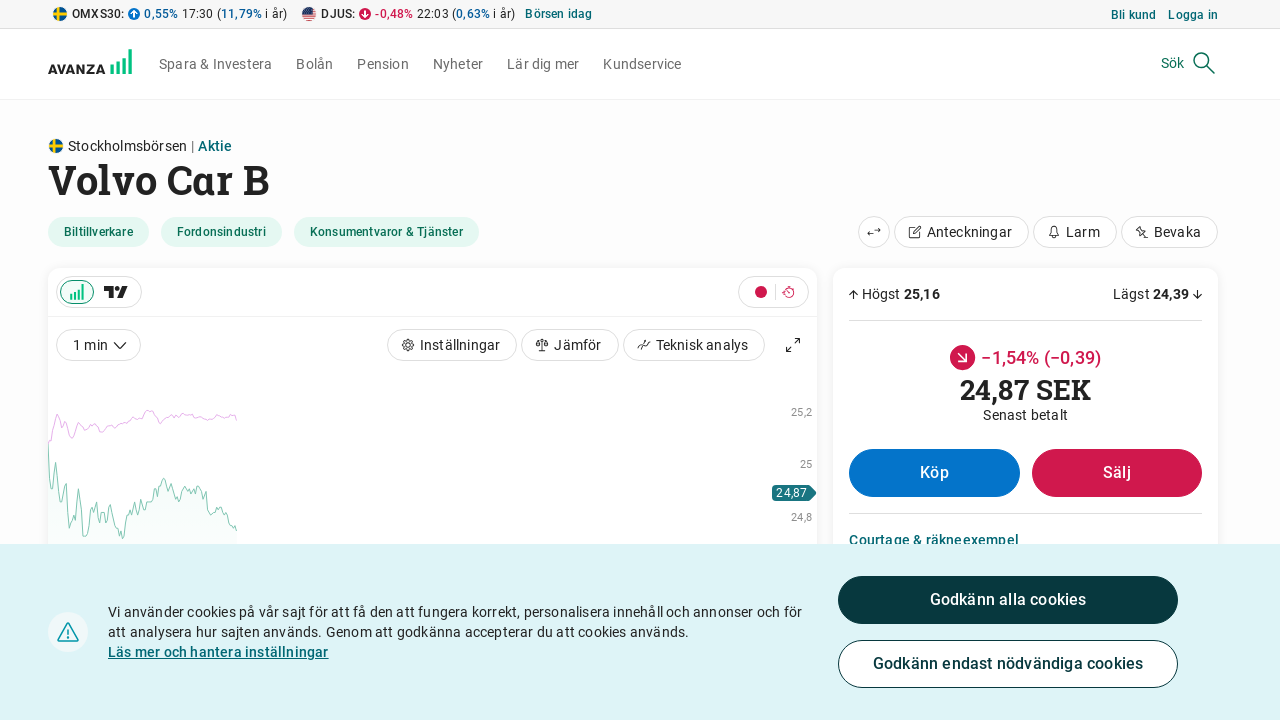

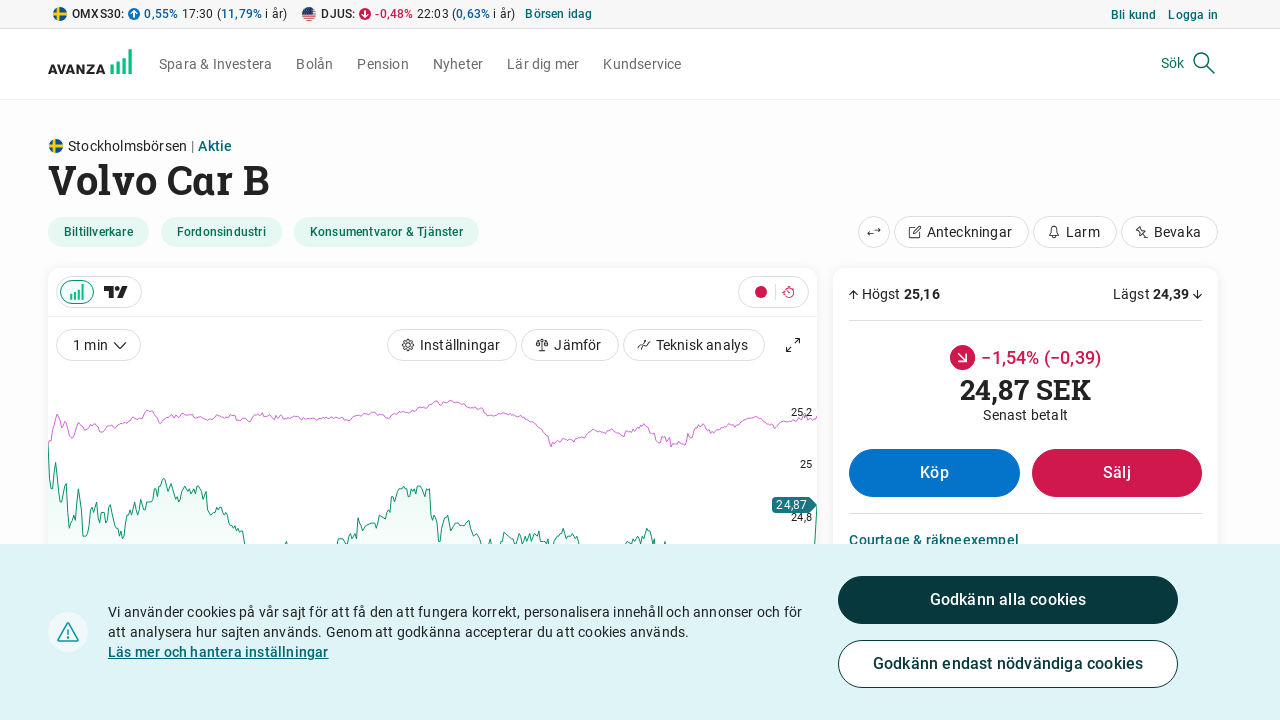